Navigates to first blog post and verifies social share buttons link to social media platforms

Starting URL: https://biomejs.dev/blog/

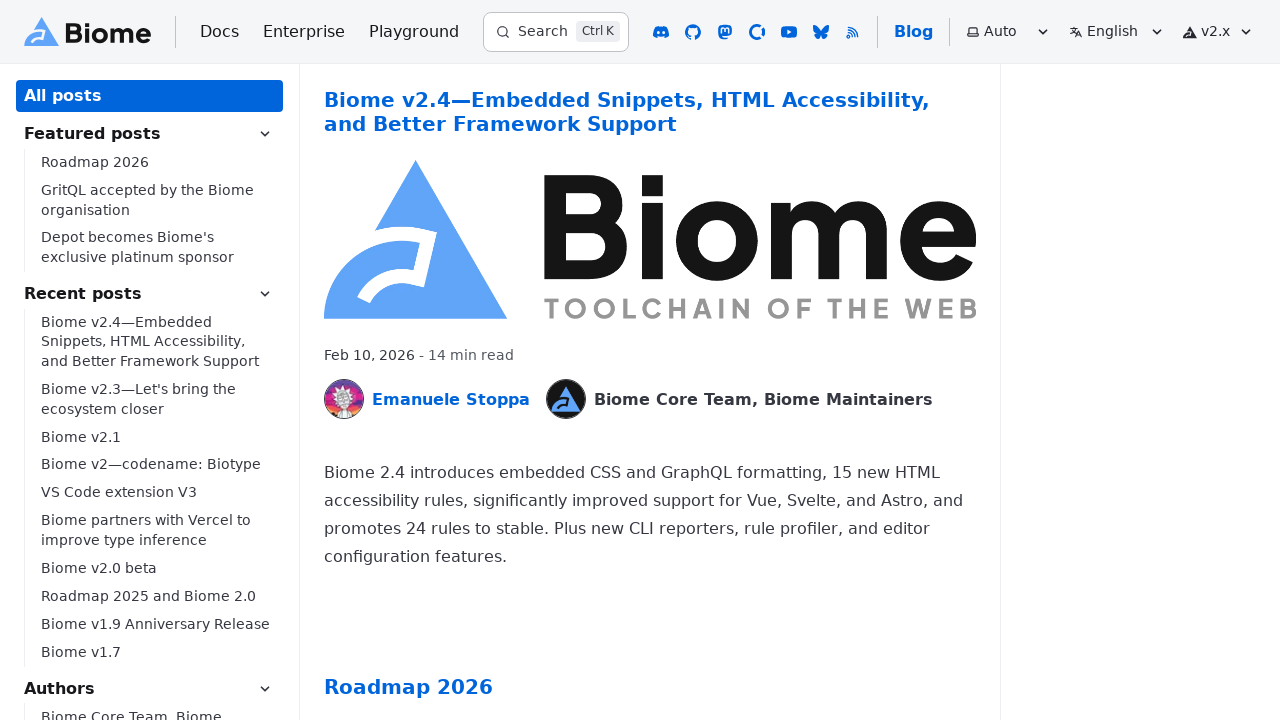

Waited for article link to be visible on blog page
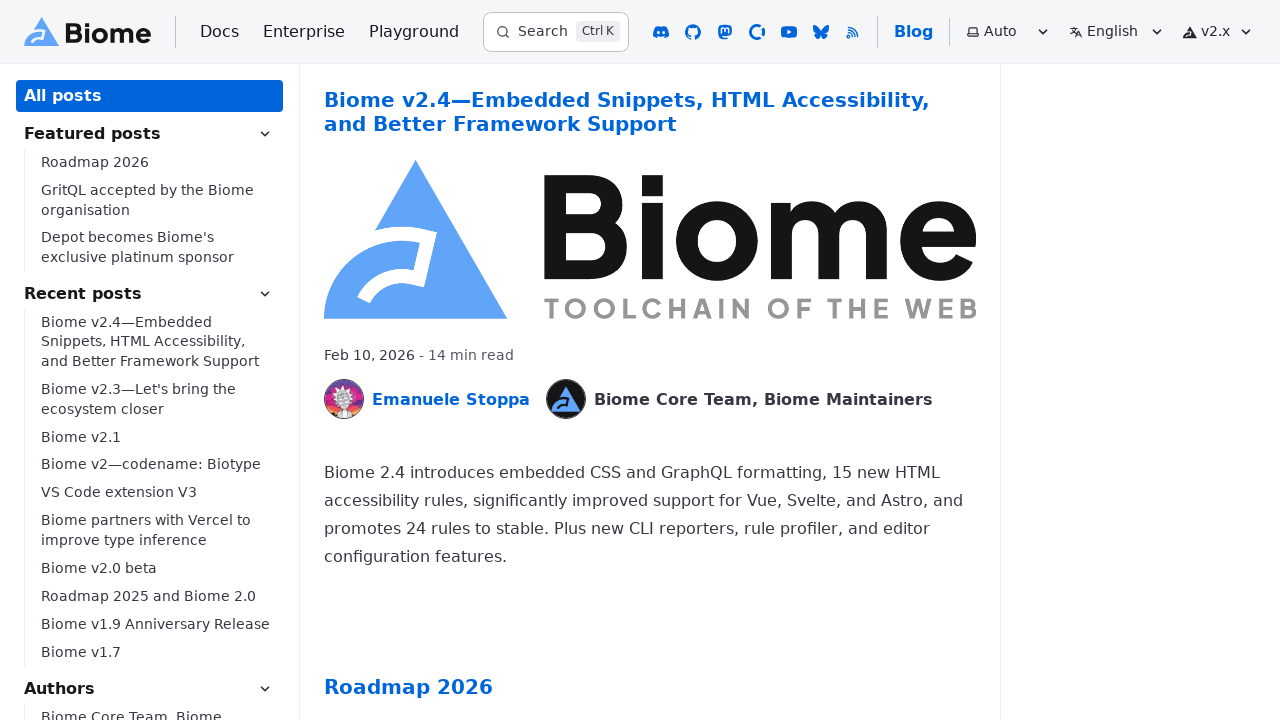

Clicked on first blog post article link at (627, 100) on article a >> nth=0
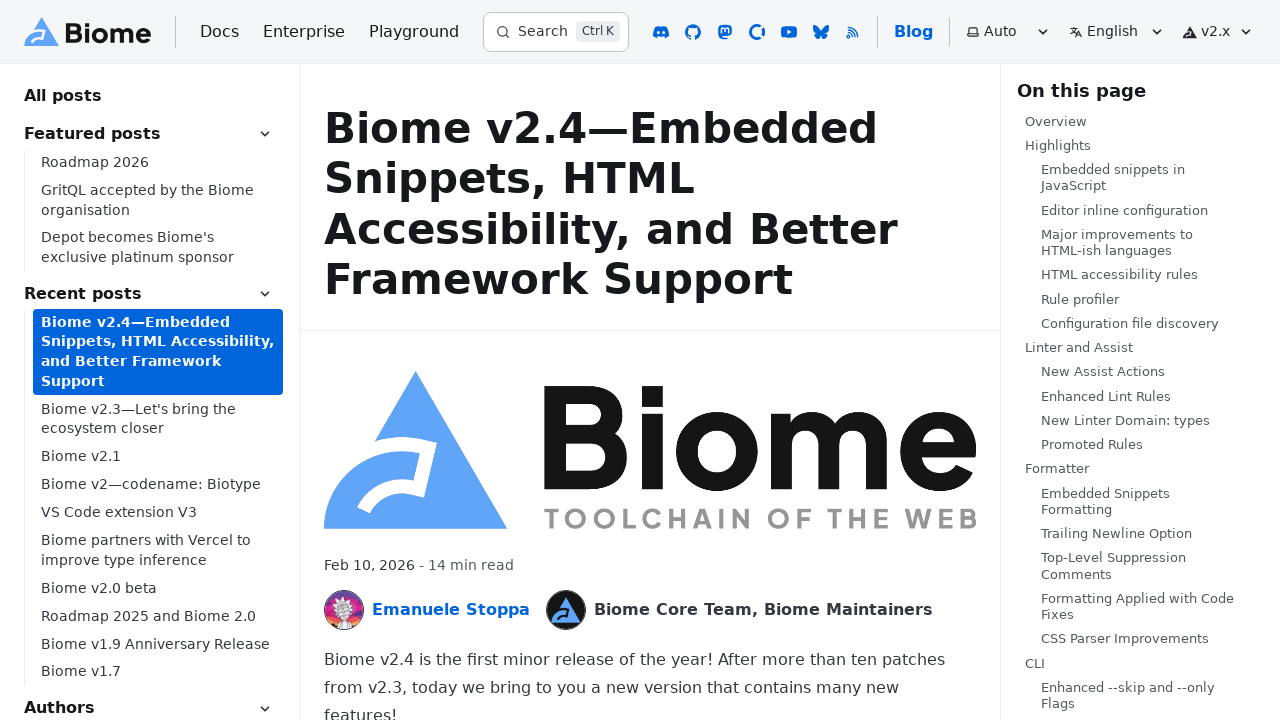

Blog post page loaded (domcontentloaded)
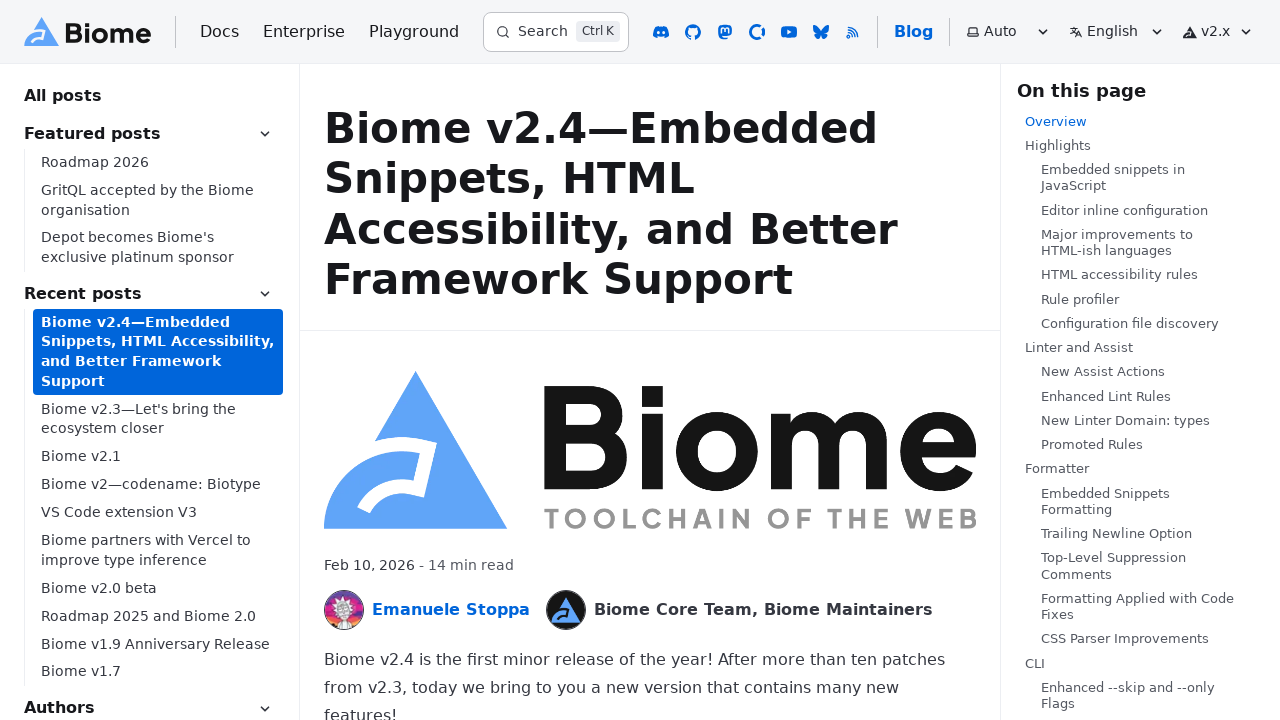

Located all social share buttons
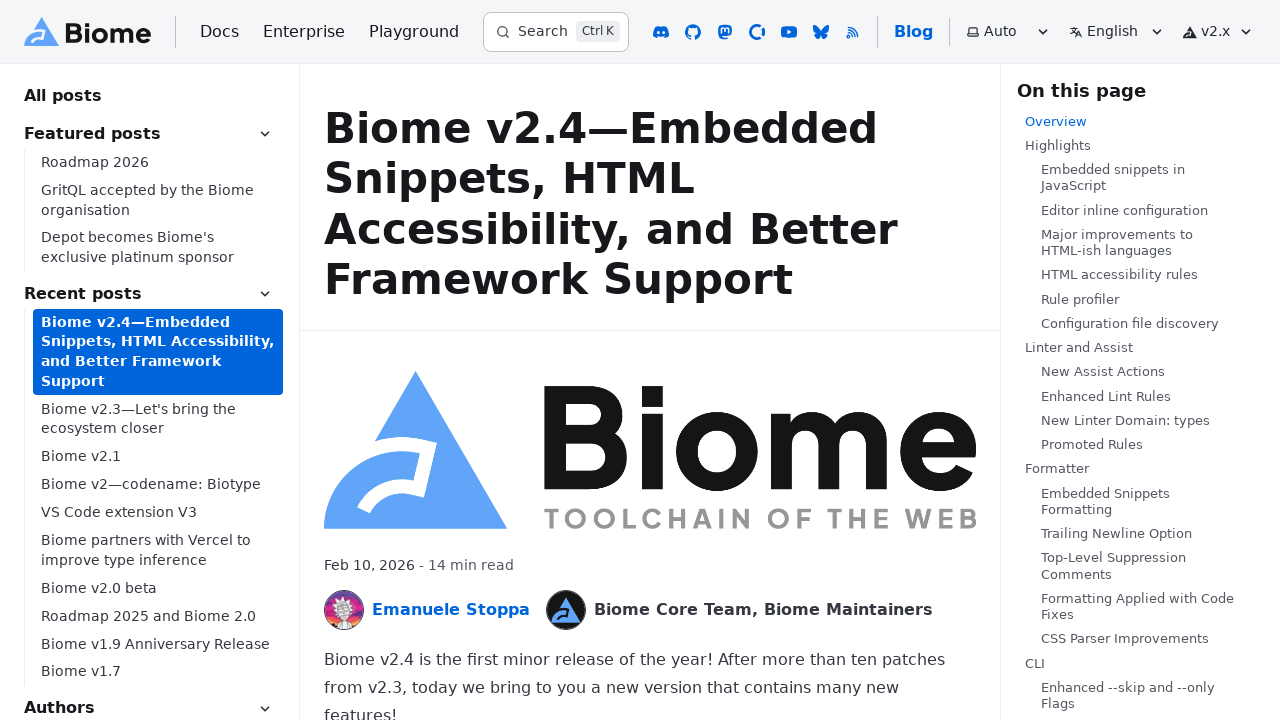

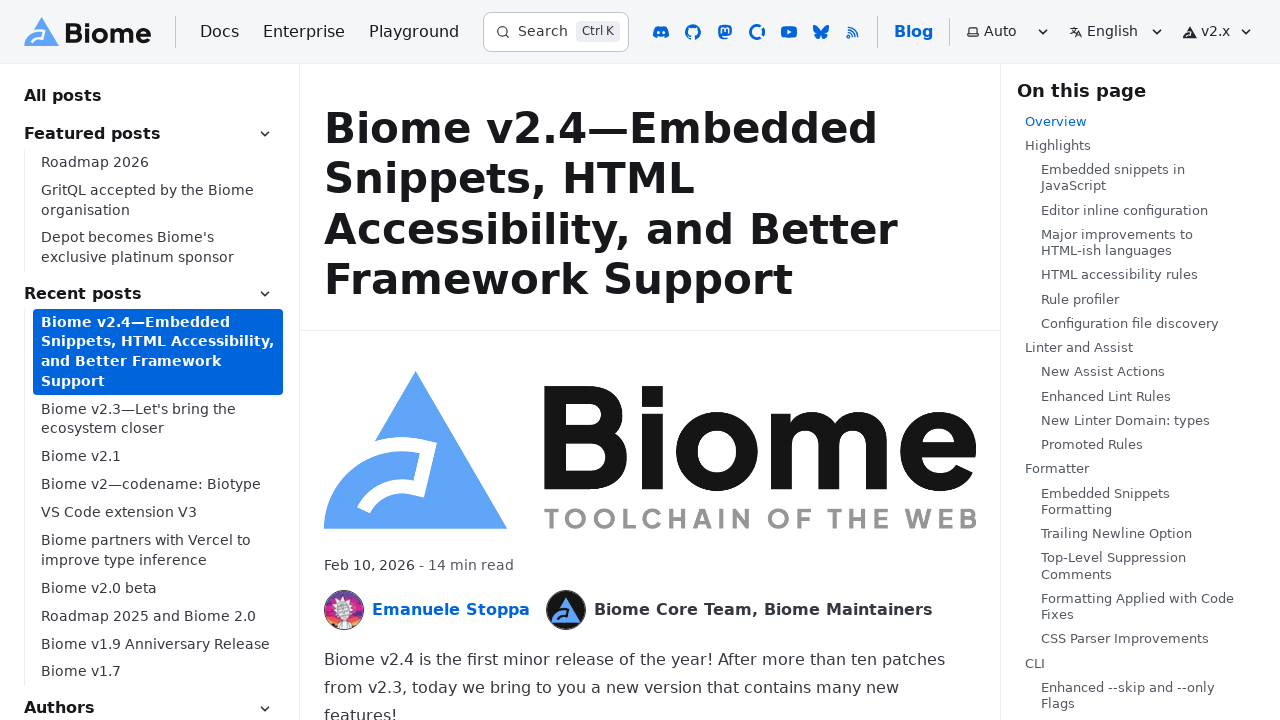